Tests dynamic content functionality by clicking a generate button and waiting for a specific word ("release") to appear in the designated element.

Starting URL: https://www.training-support.net/webelements/dynamic-content

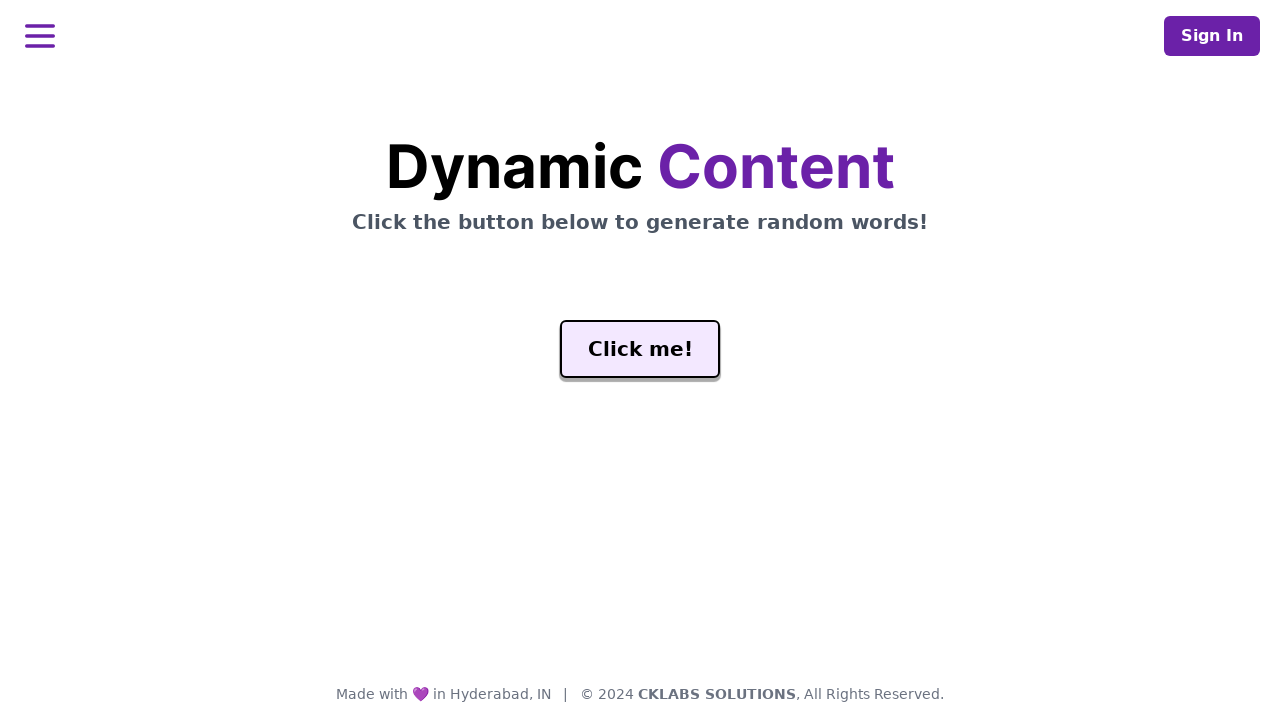

Clicked the generate button to trigger dynamic content at (640, 349) on #genButton
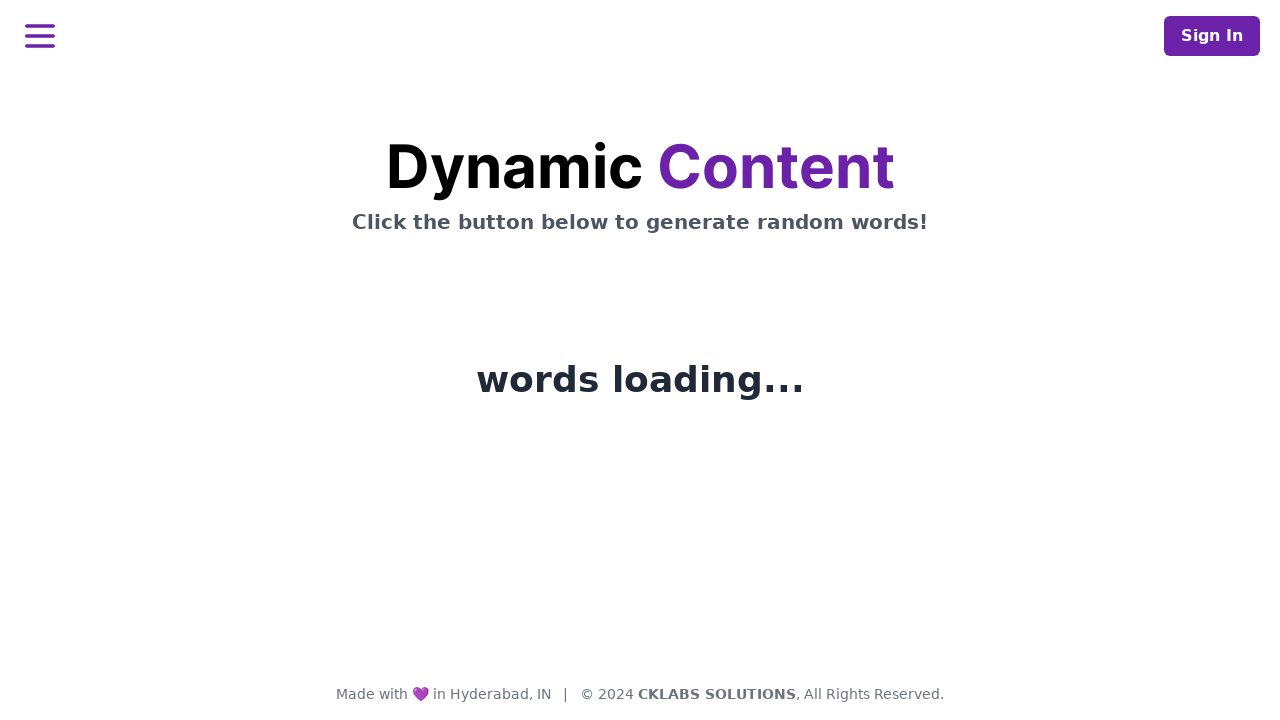

Waited for the word 'release' to appear in the word element
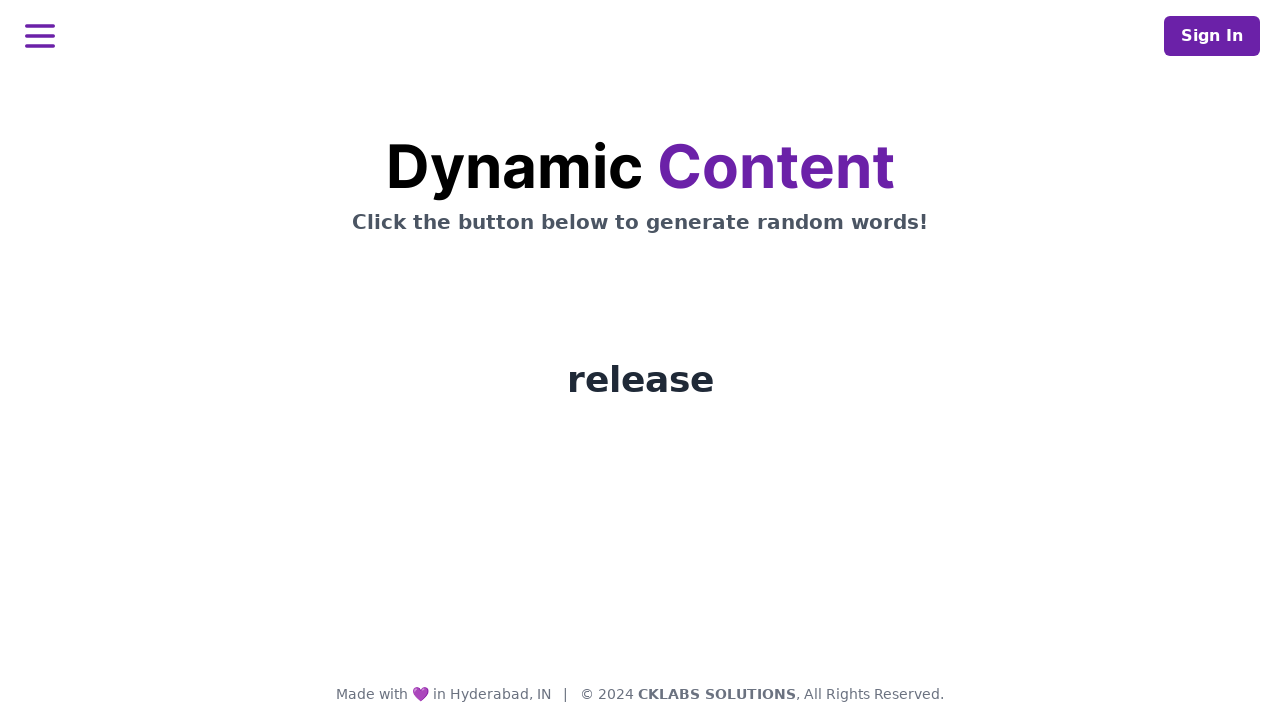

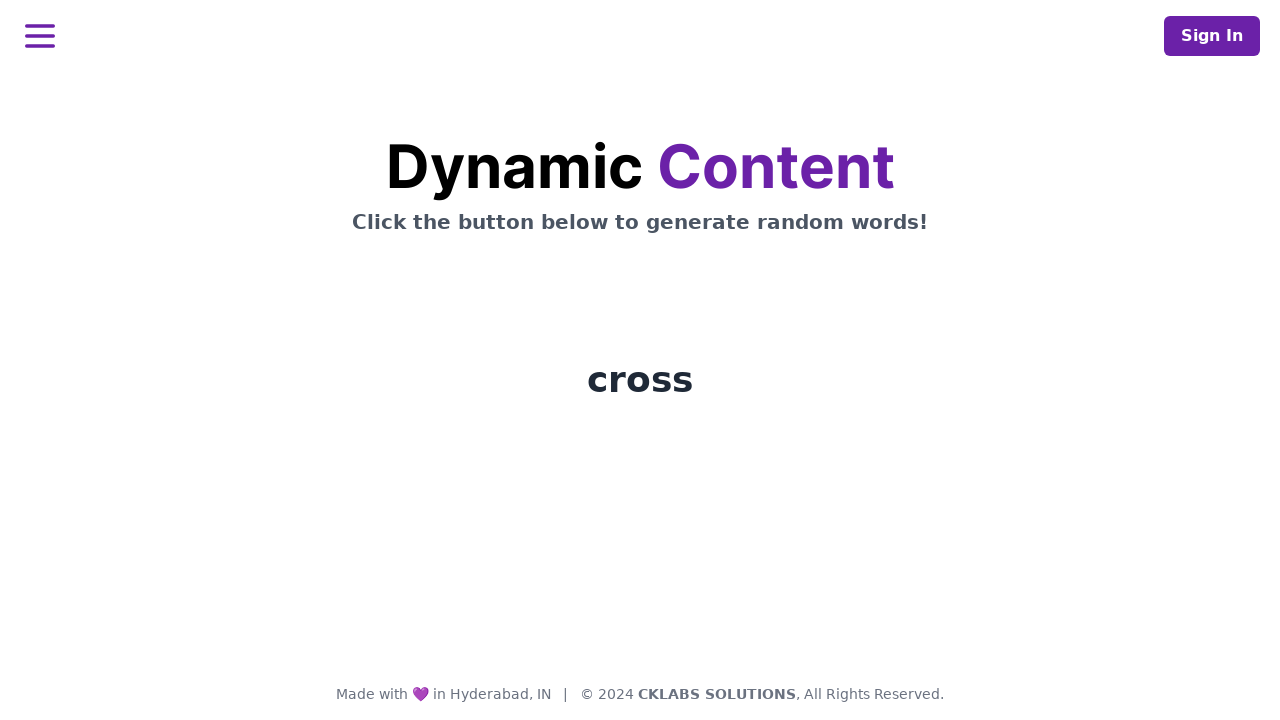